Tests click and hold functionality on an element and verifies the element becomes focused

Starting URL: https://selenium.dev/selenium/web/mouse_interaction.html

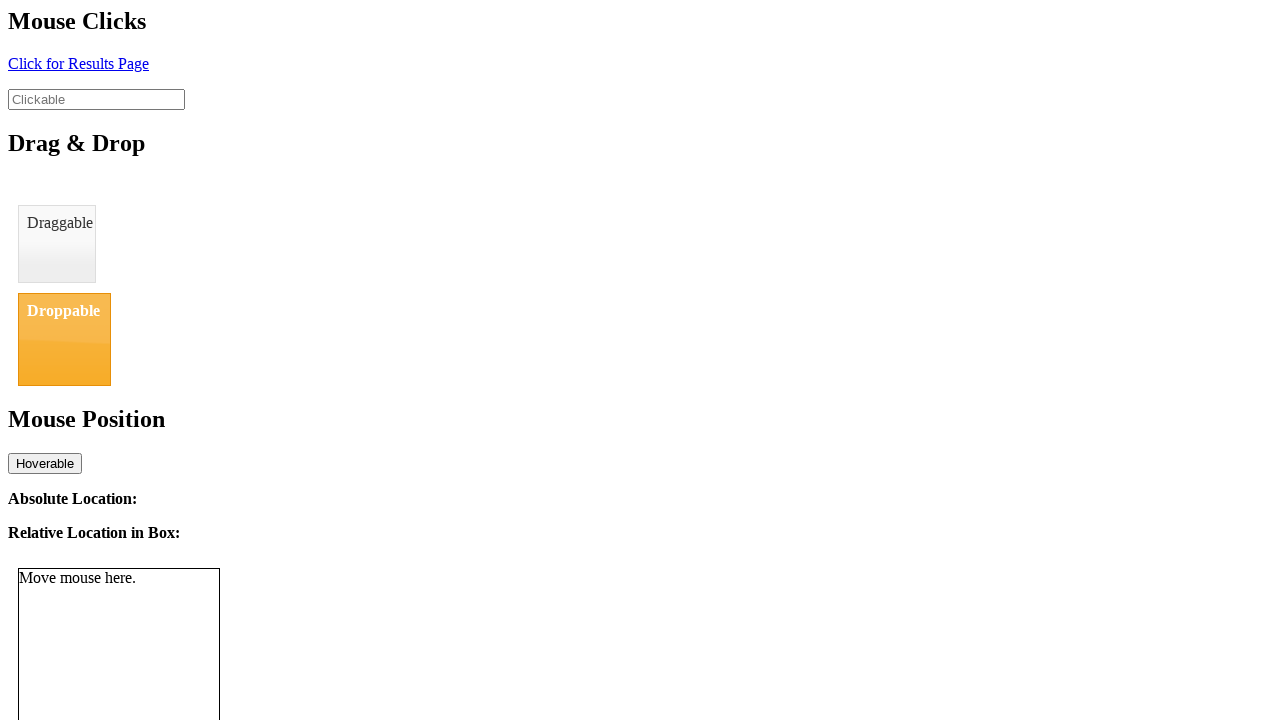

Located the clickable element
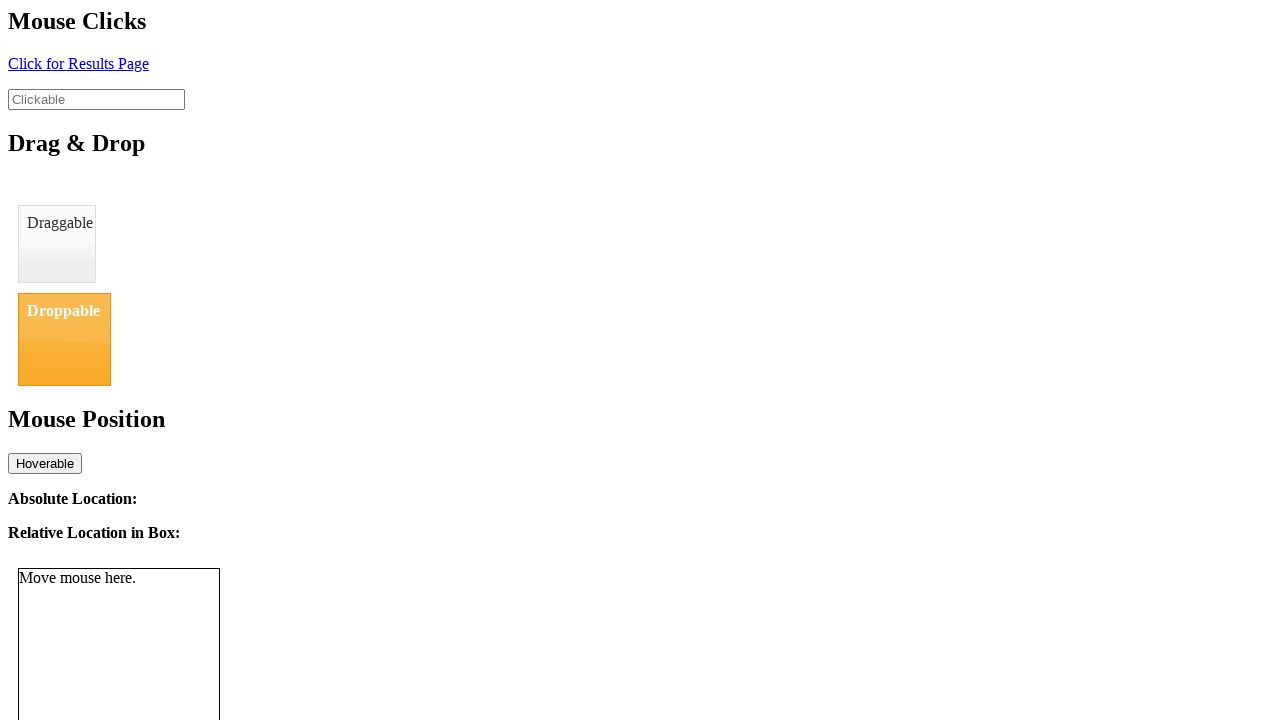

Moved mouse to center of clickable element at (96, 99)
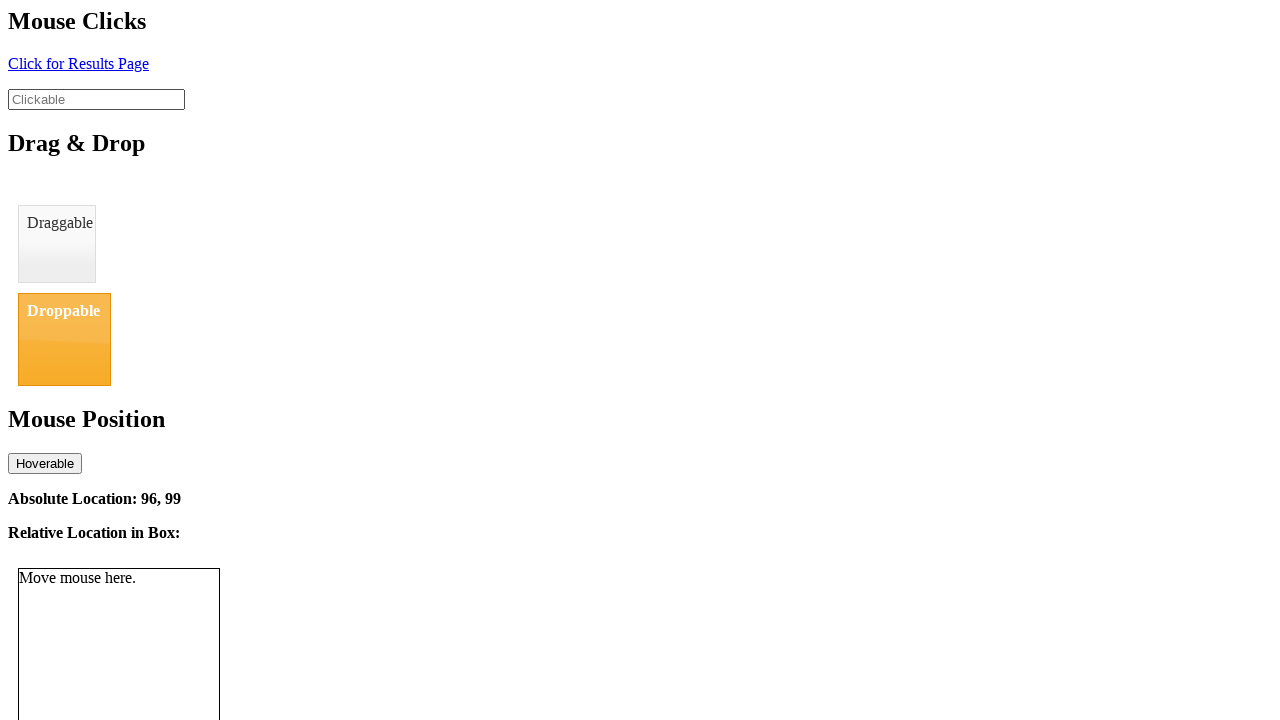

Pressed mouse button down to initiate click and hold at (96, 99)
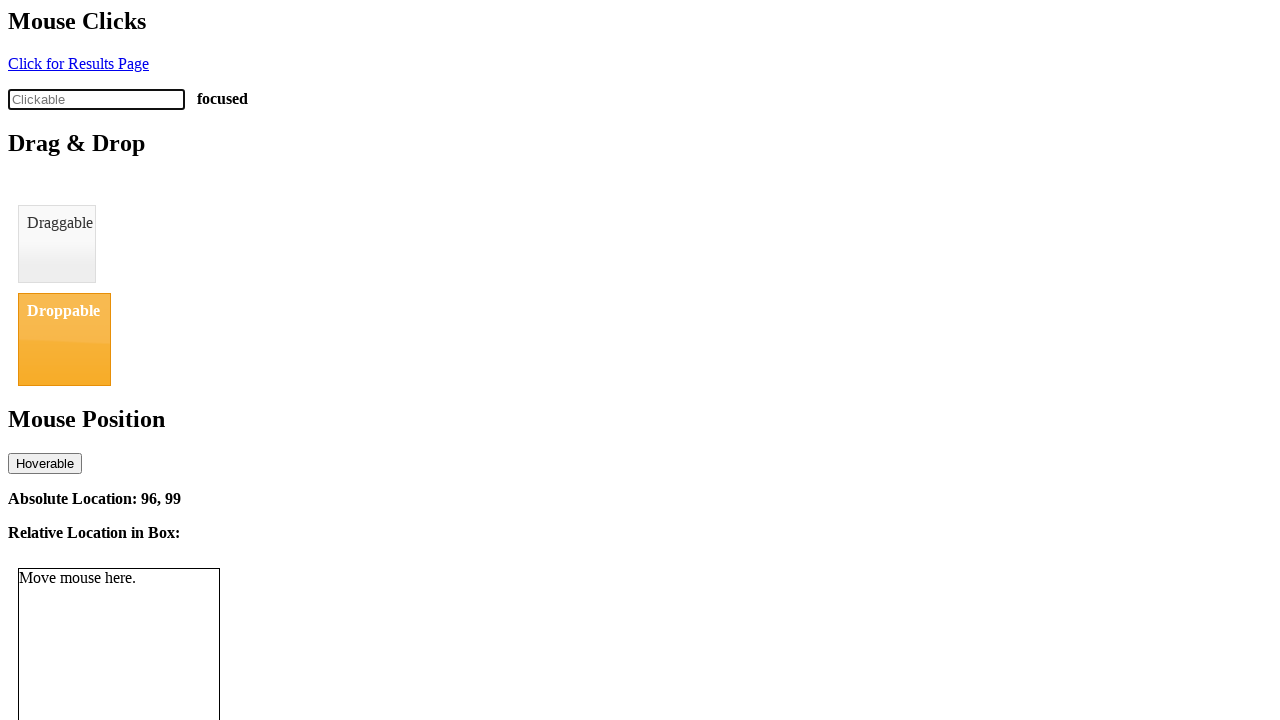

Retrieved status text to verify element is focused
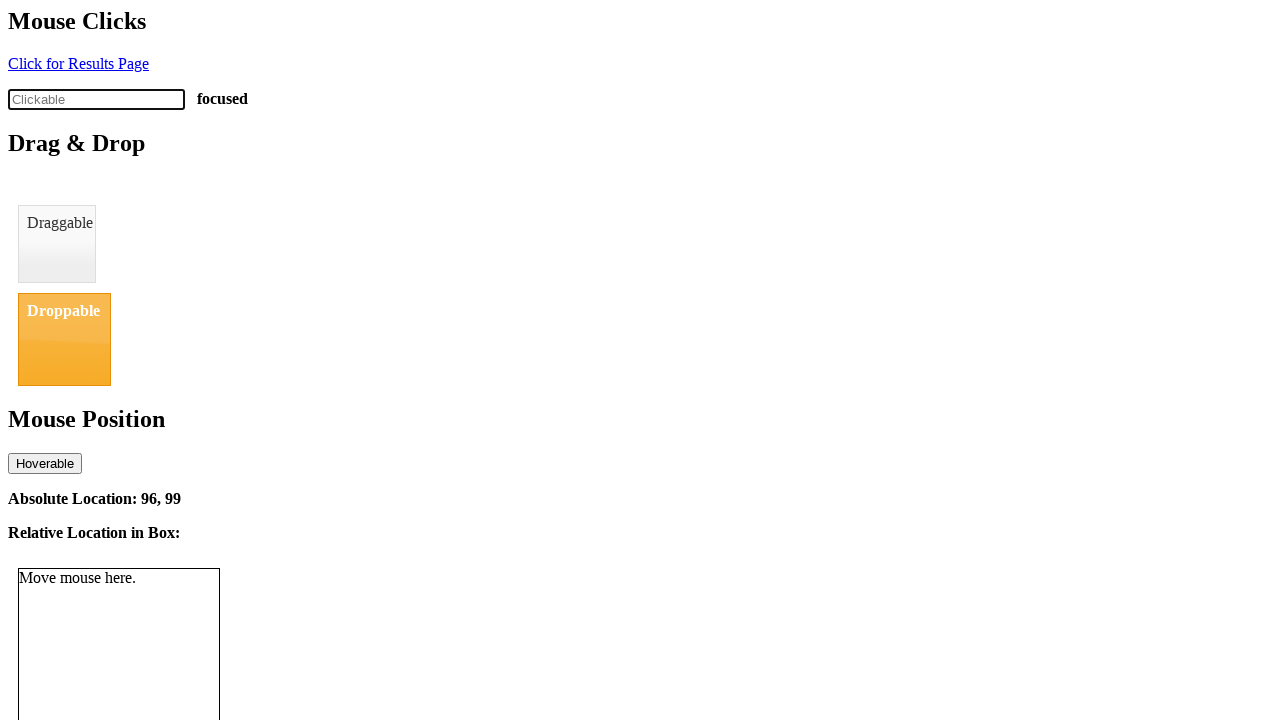

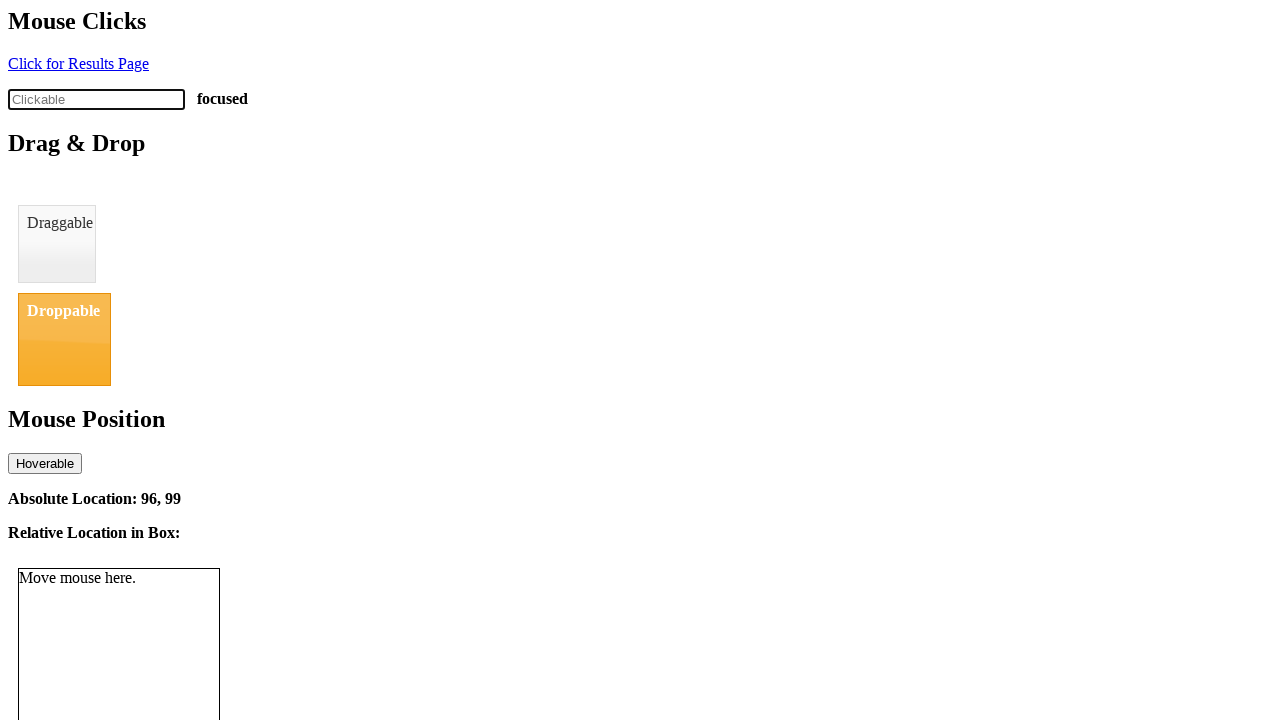